Tests dynamic controls functionality by removing a checkbox and enabling an input field, verifying the state changes and confirmation messages.

Starting URL: https://the-internet.herokuapp.com/dynamic_controls

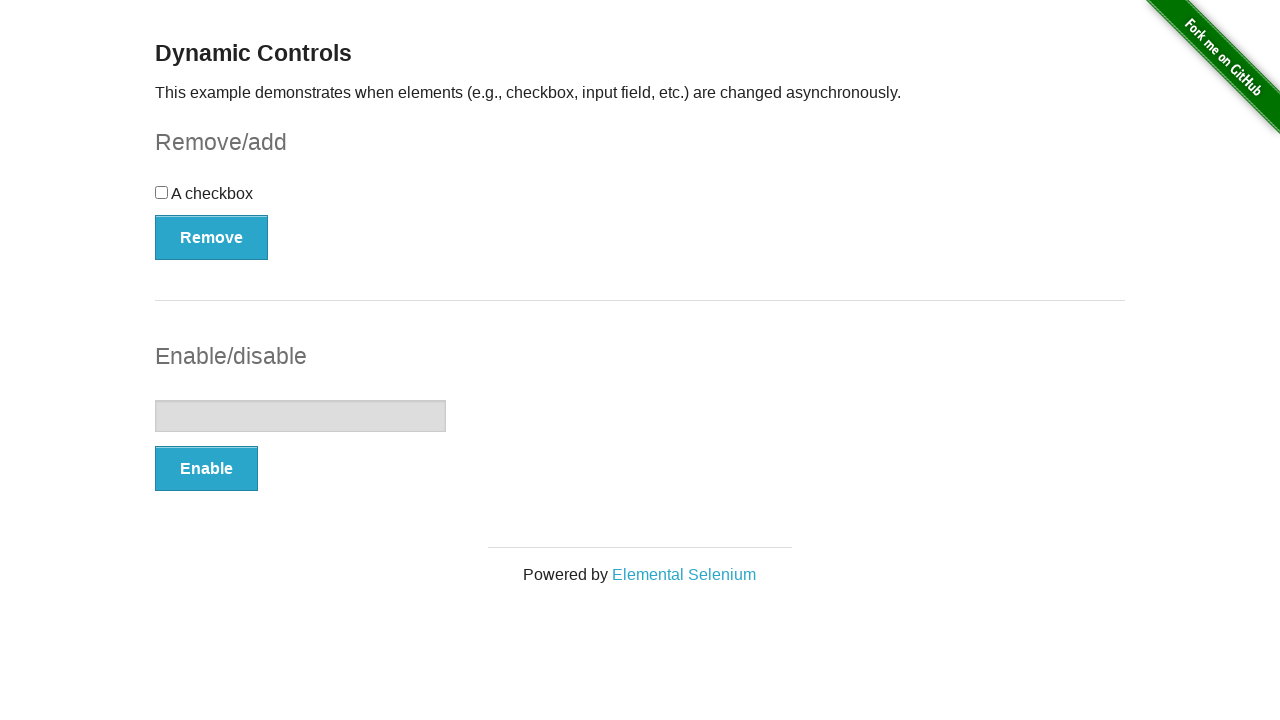

Waited for checkbox to be visible
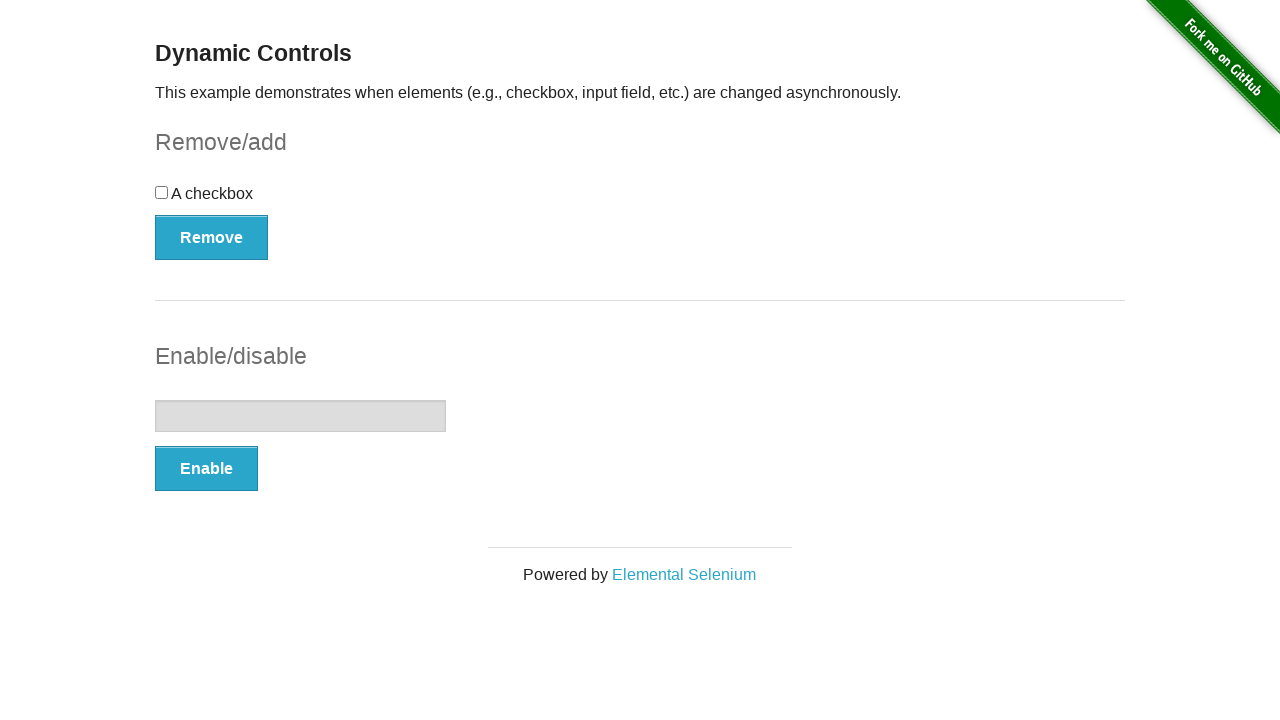

Clicked the Remove button at (212, 237) on xpath=//button[. = 'Remove']
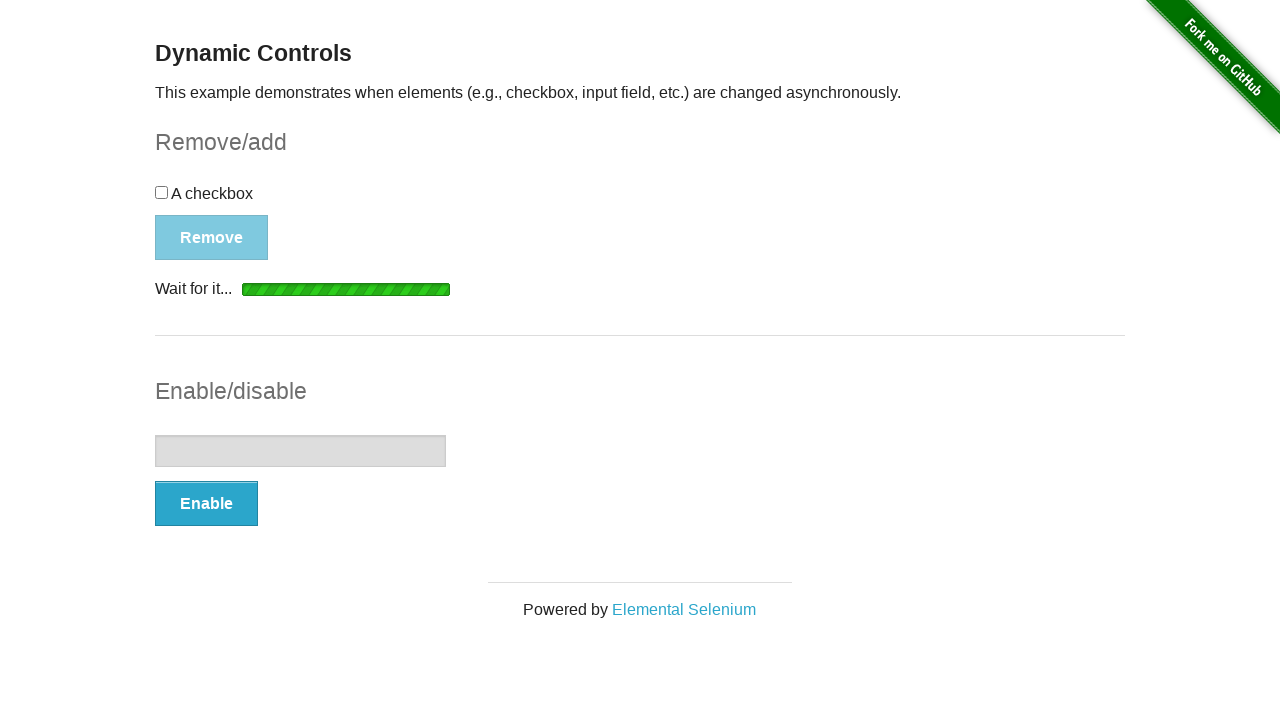

Waited for confirmation message to appear
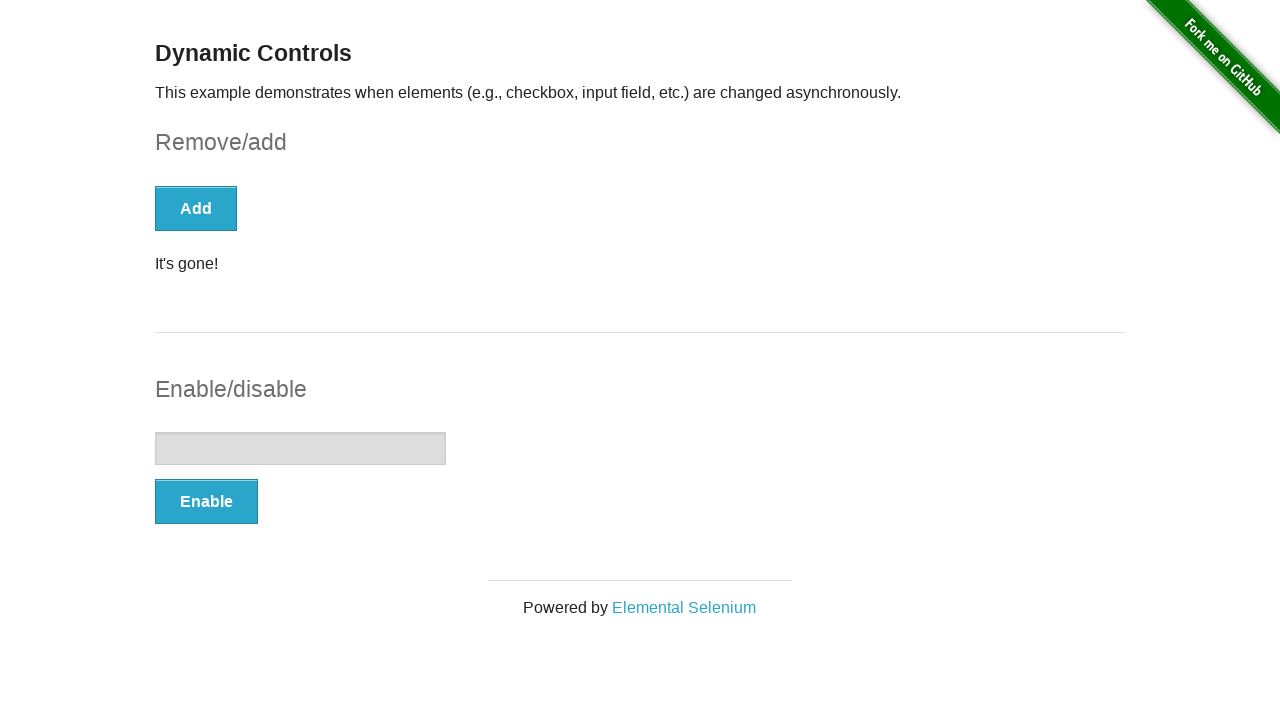

Verified checkbox has been removed and is hidden
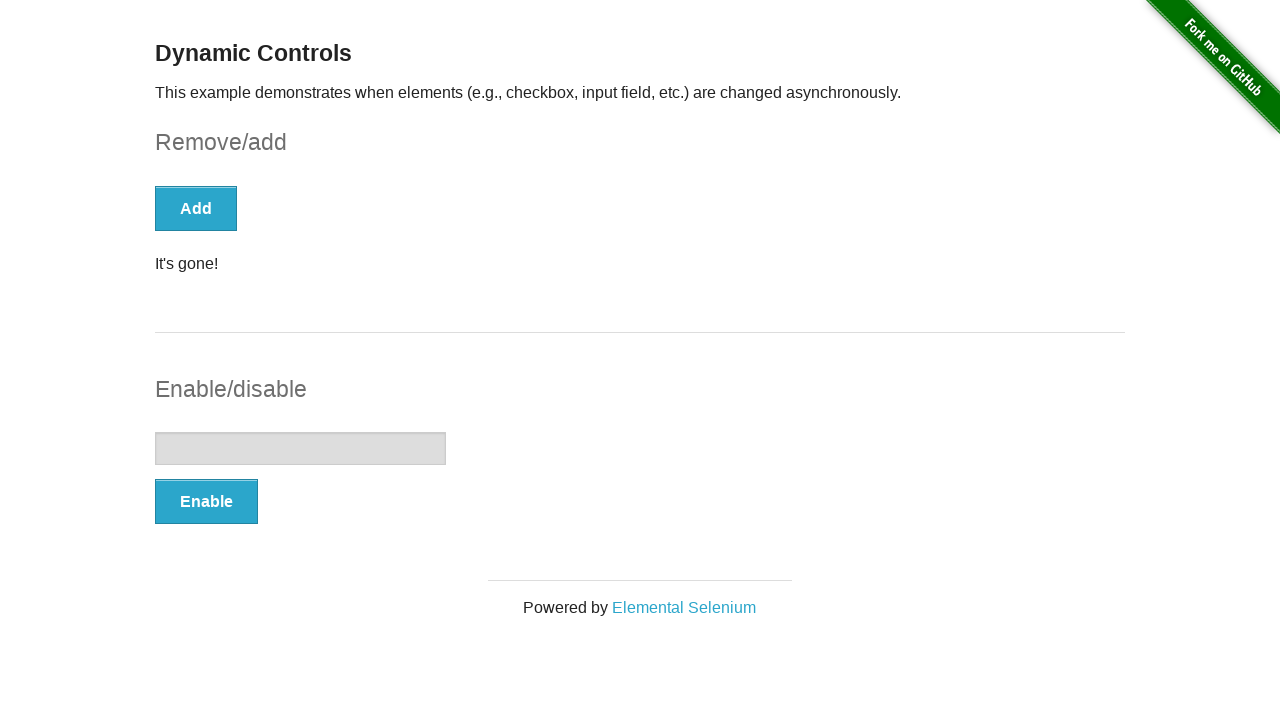

Waited for input field to be visible
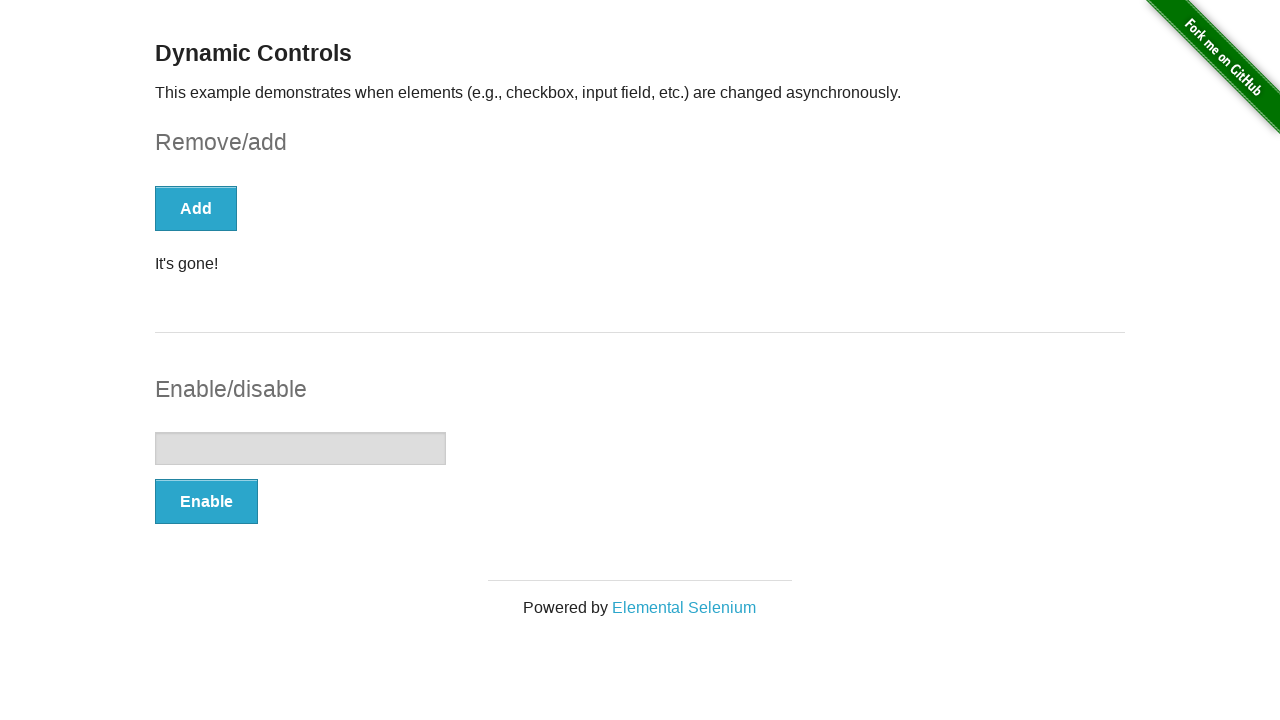

Clicked the Enable button at (206, 501) on xpath=//button[. = 'Enable']
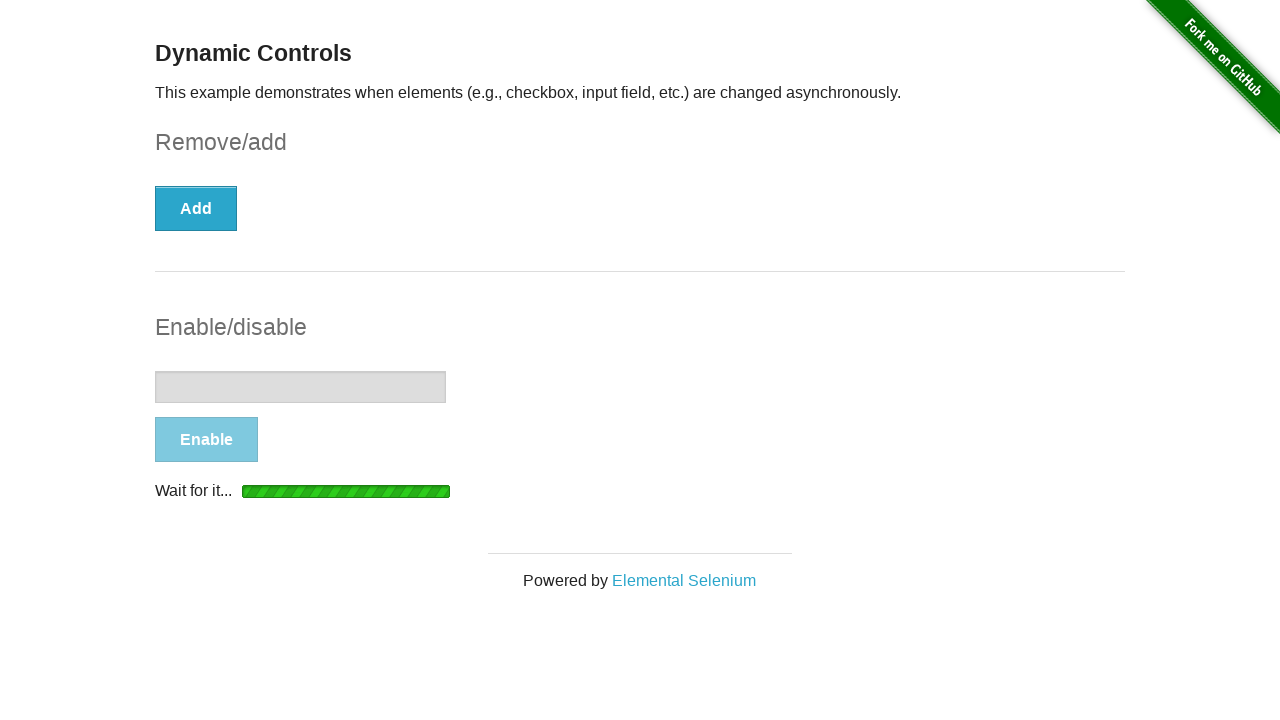

Verified input field is enabled with confirmation message
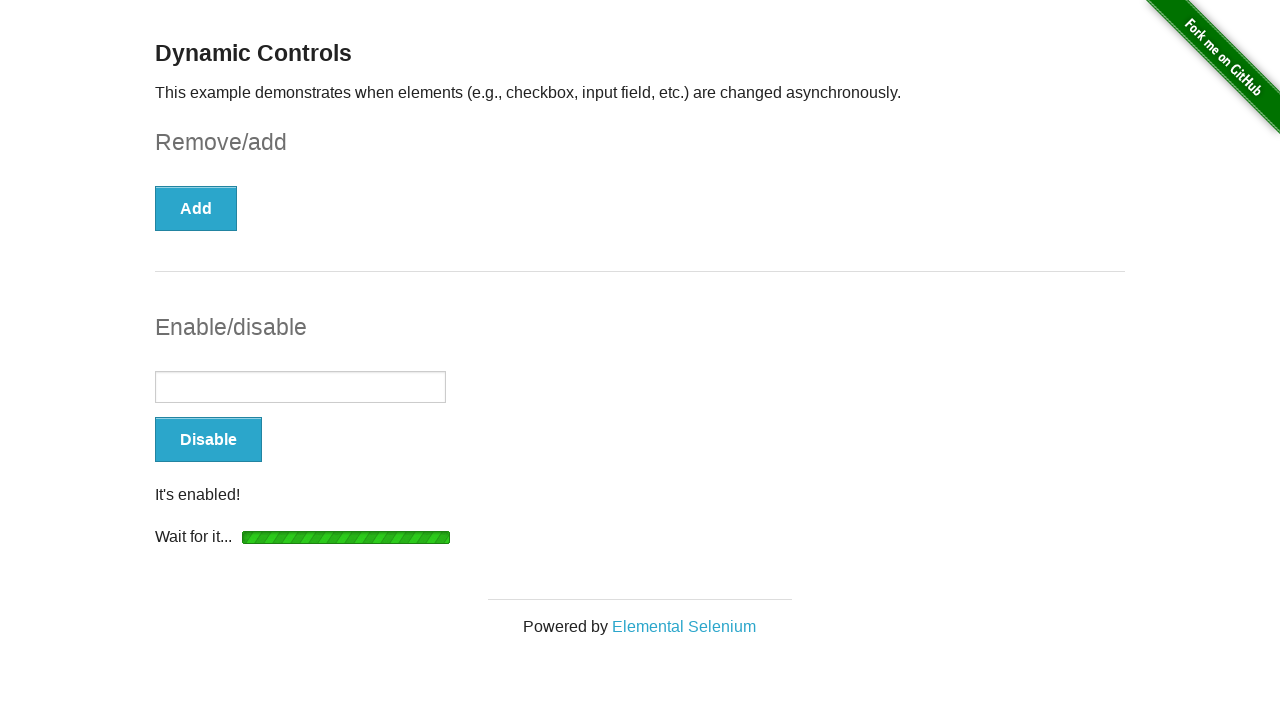

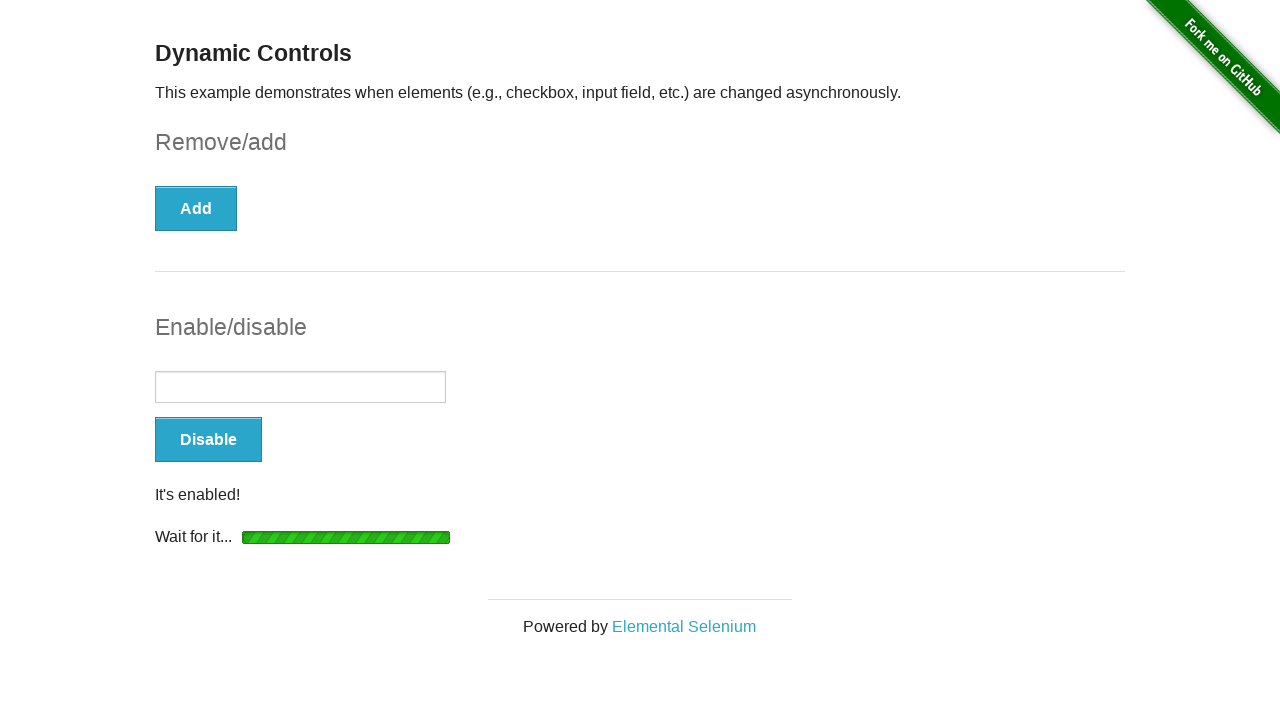